Tests selecting an option from a dropdown using Selenium's Select helper class to select by visible text, then verifies the correct option was selected.

Starting URL: https://the-internet.herokuapp.com/dropdown

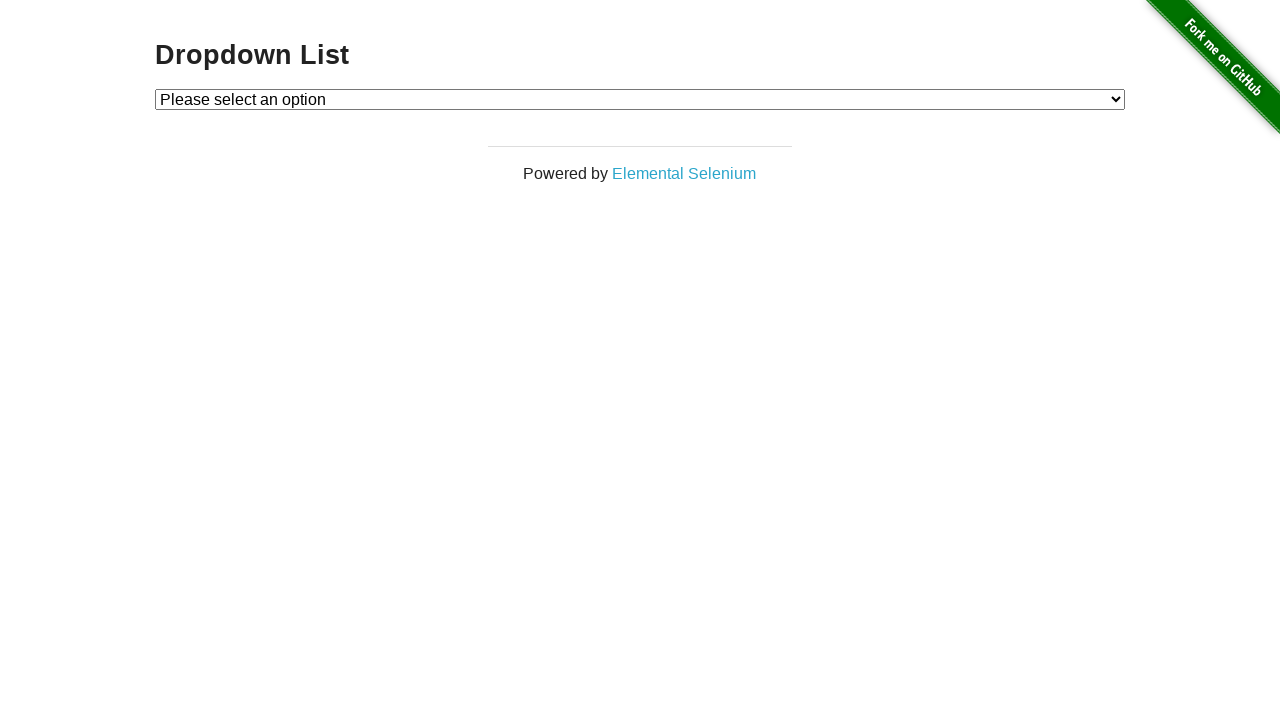

Waited for dropdown element to be present
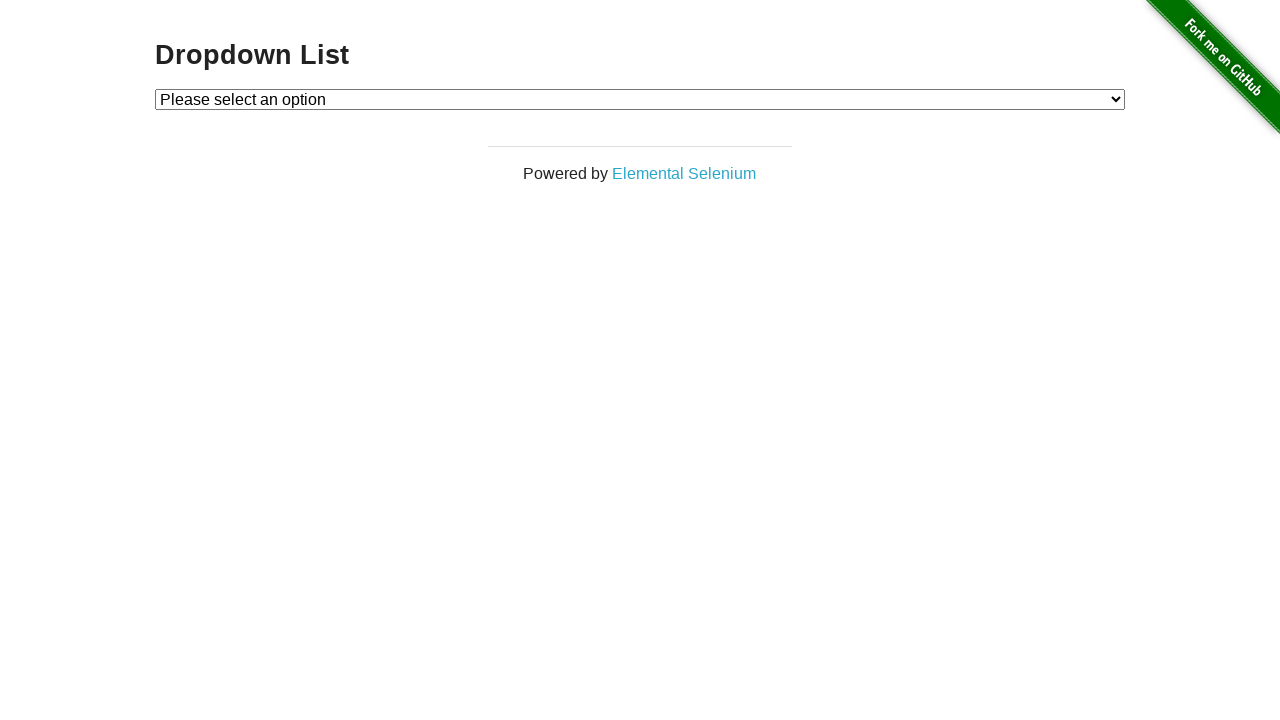

Selected 'Option 1' from dropdown by visible text on #dropdown
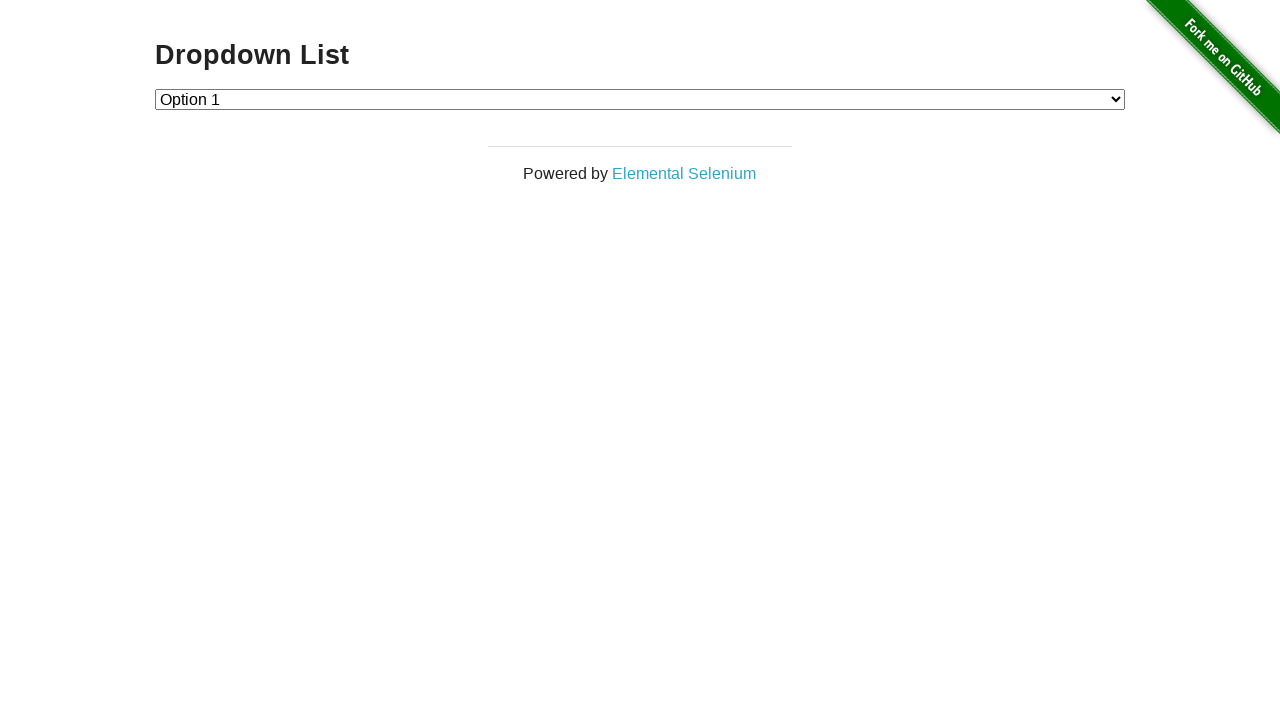

Retrieved the text of the selected dropdown option
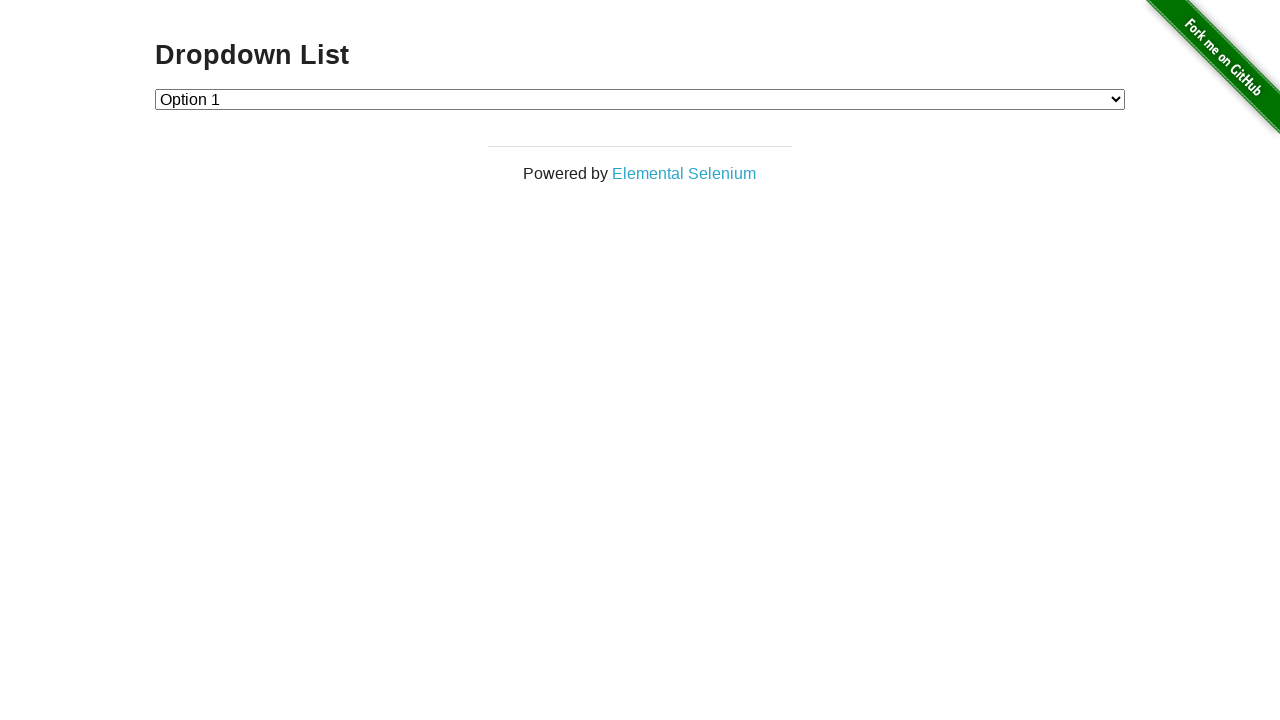

Verified that 'Option 1' was correctly selected in the dropdown
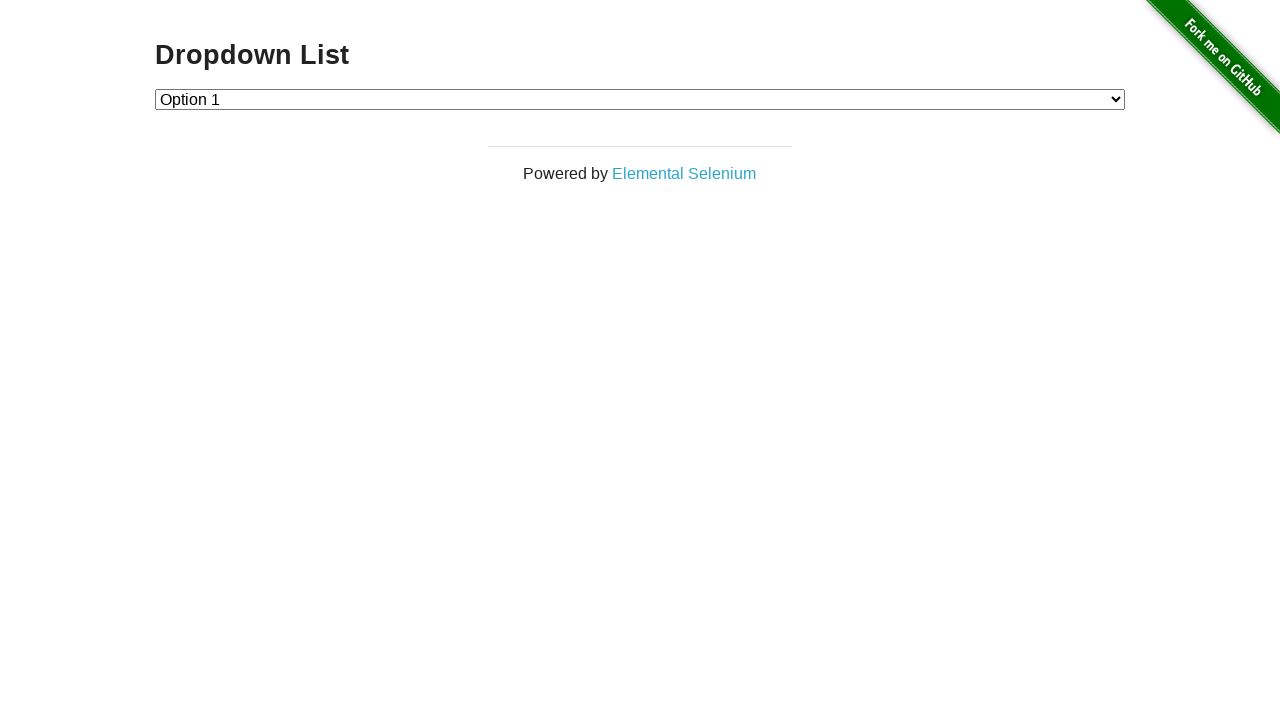

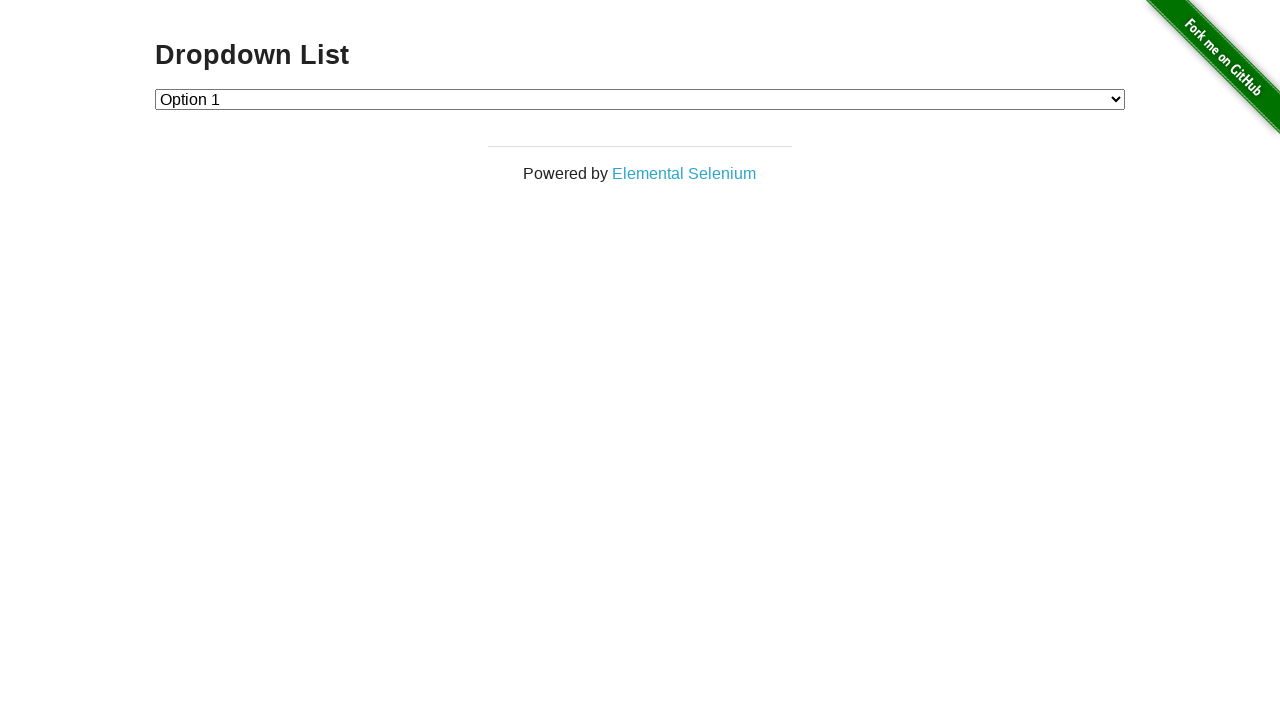